Tests a practice form submission by filling in name, email, password fields, selecting options from dropdown and radio buttons, and submitting the form to verify success message

Starting URL: https://rahulshettyacademy.com/angularpractice/

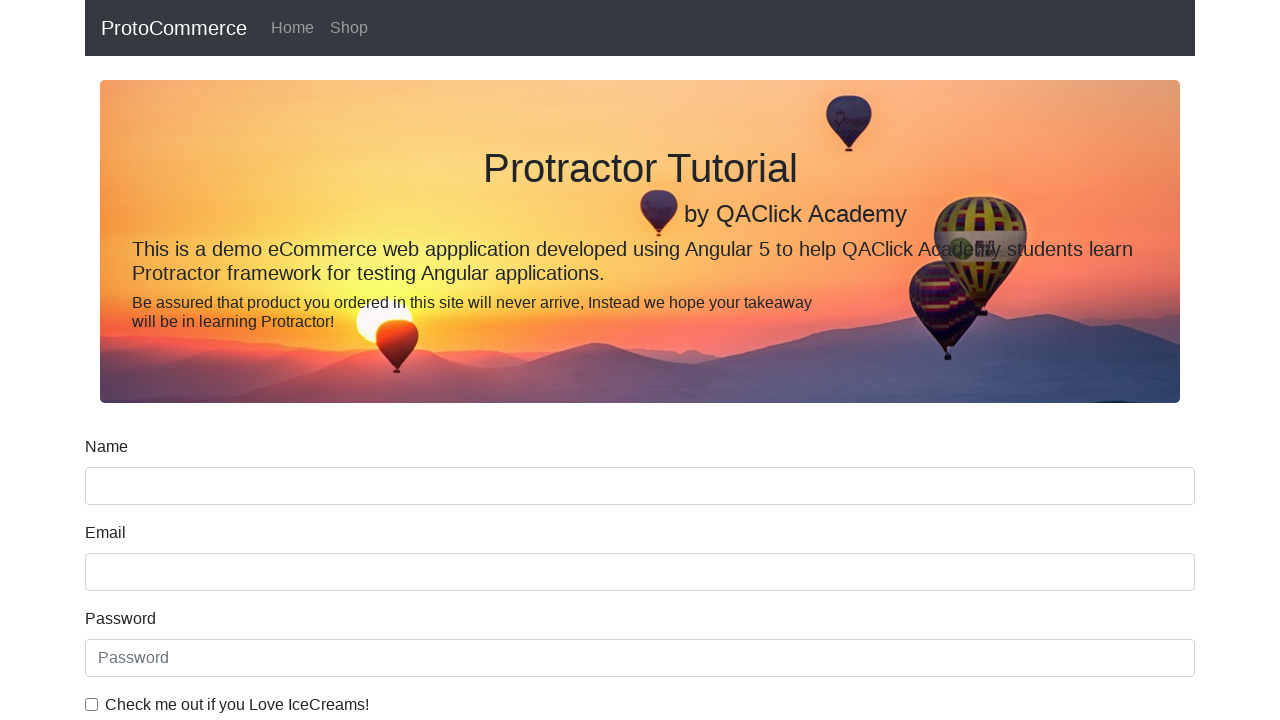

Filled name field with 'ashutoshh' on input[name='name']
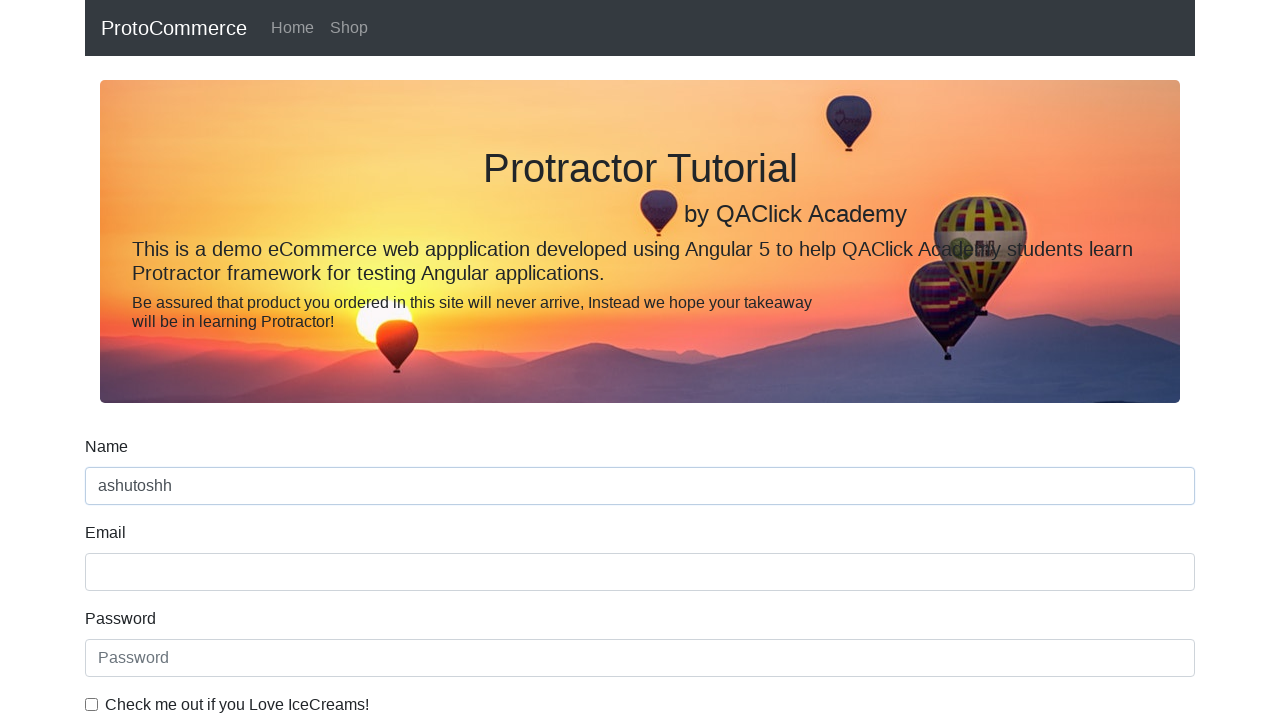

Filled email field with 'ashutoshh@linux.com' on input[name='email']
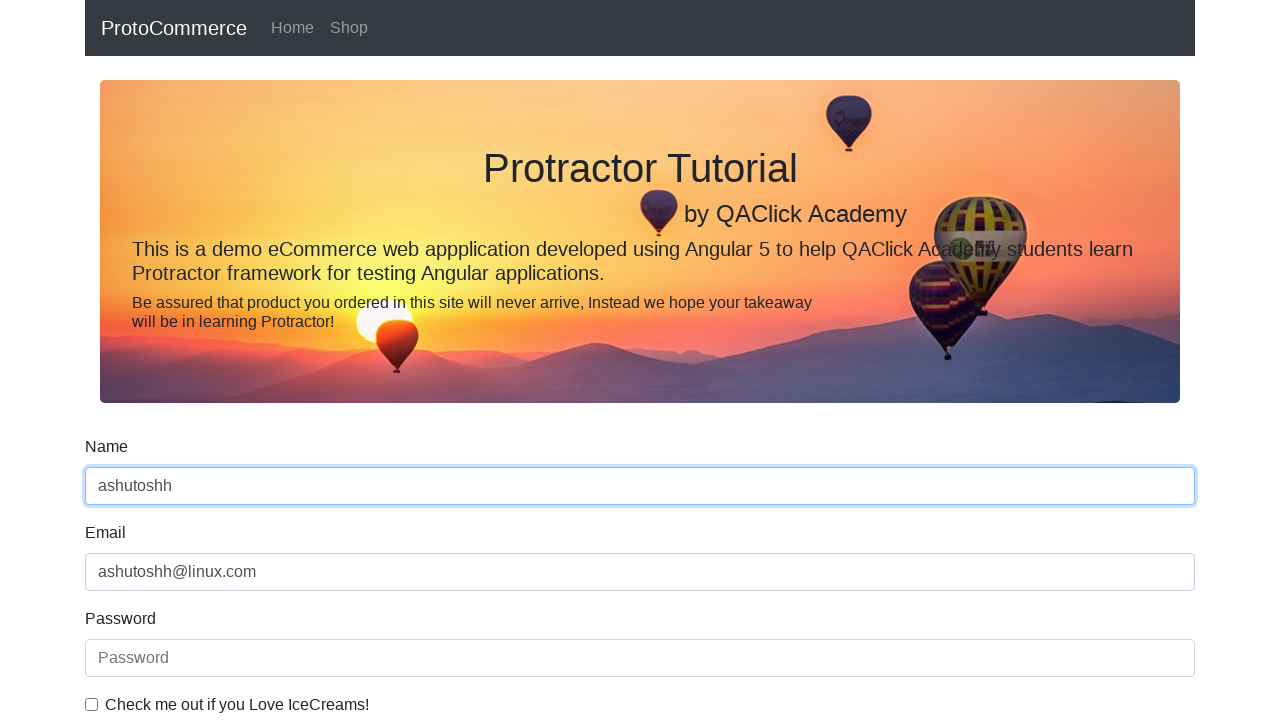

Filled password field with 'HelloCloud@123' on #exampleInputPassword1
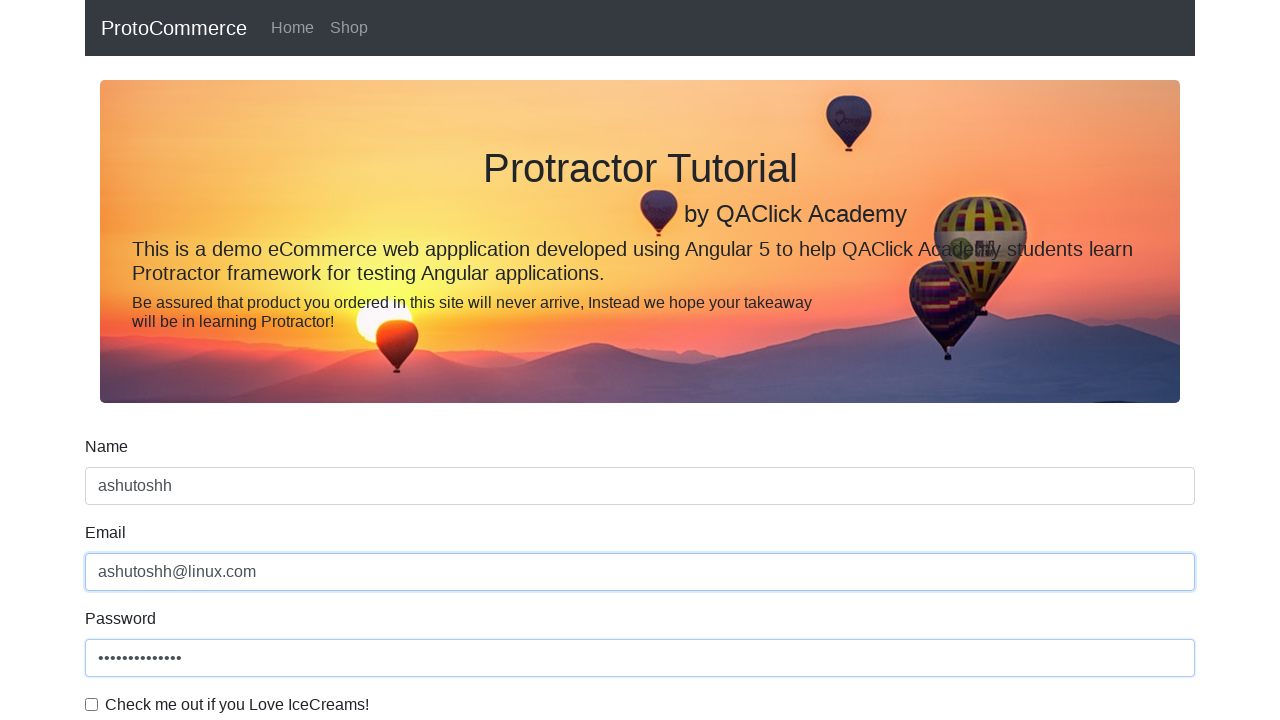

Clicked the checkbox to agree to terms at (92, 704) on #exampleCheck1
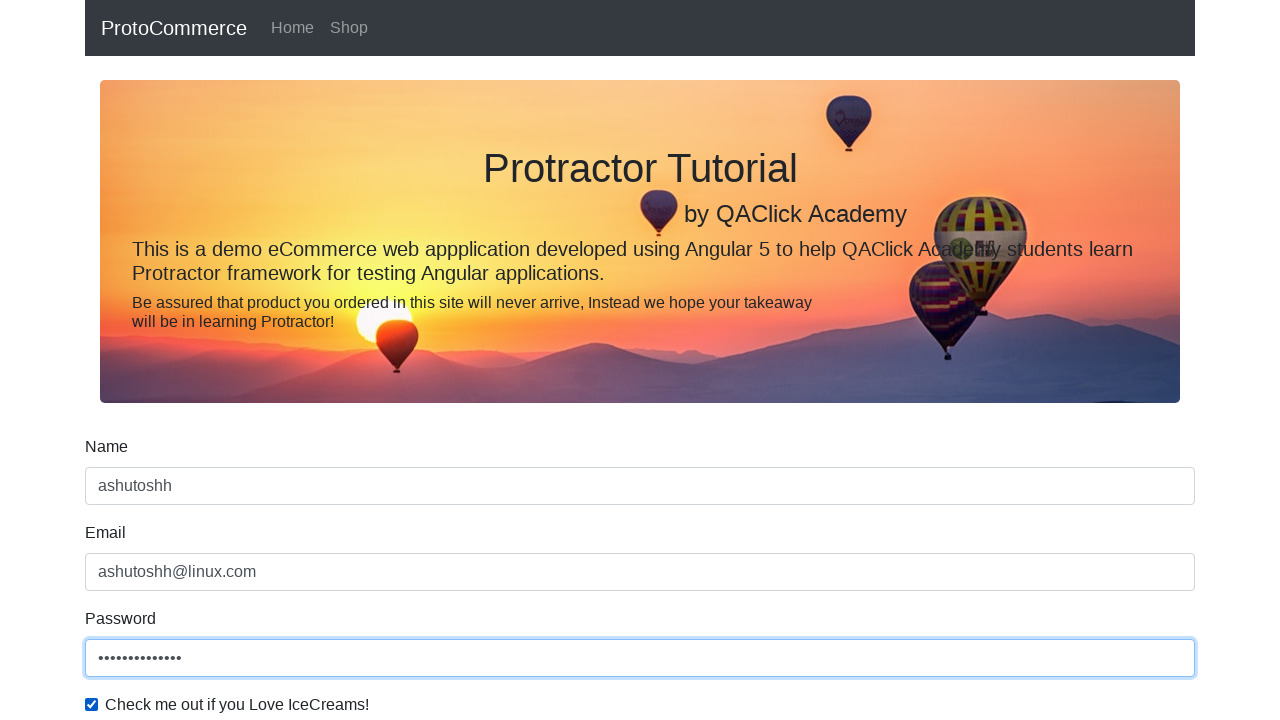

Selected second option from dropdown menu on #exampleFormControlSelect1
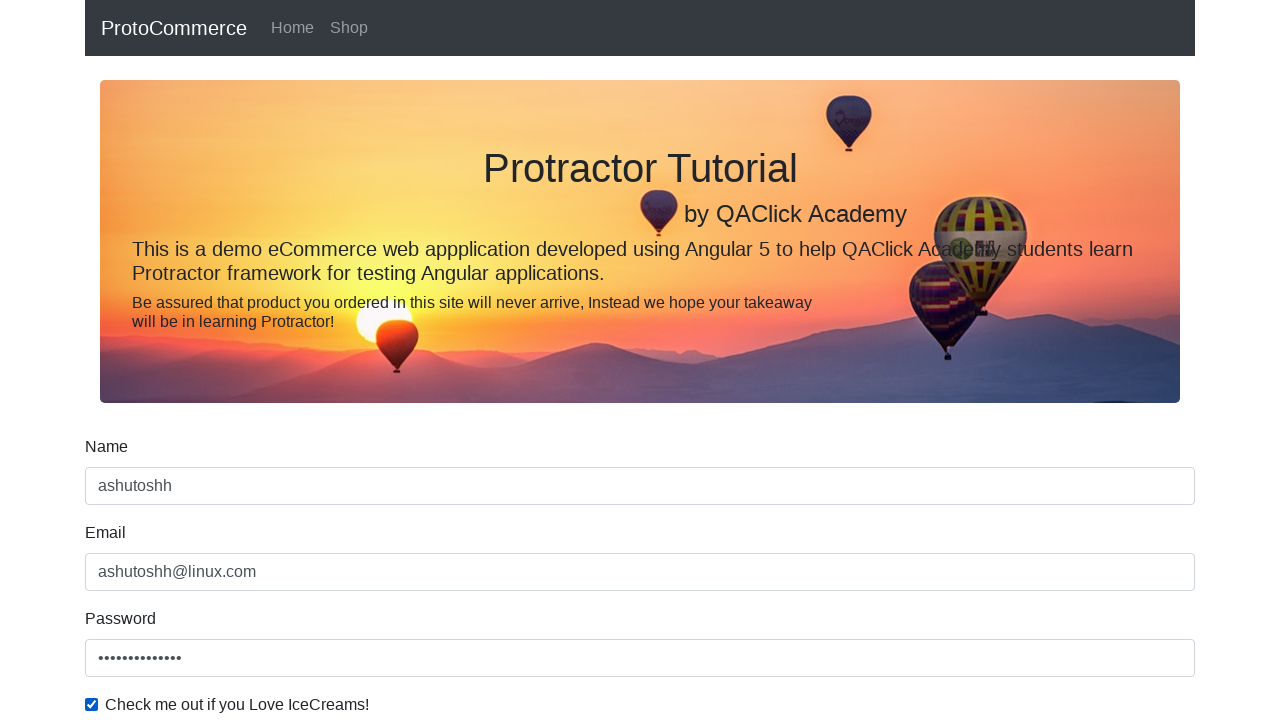

Clicked the first radio button option at (238, 360) on #inlineRadio1
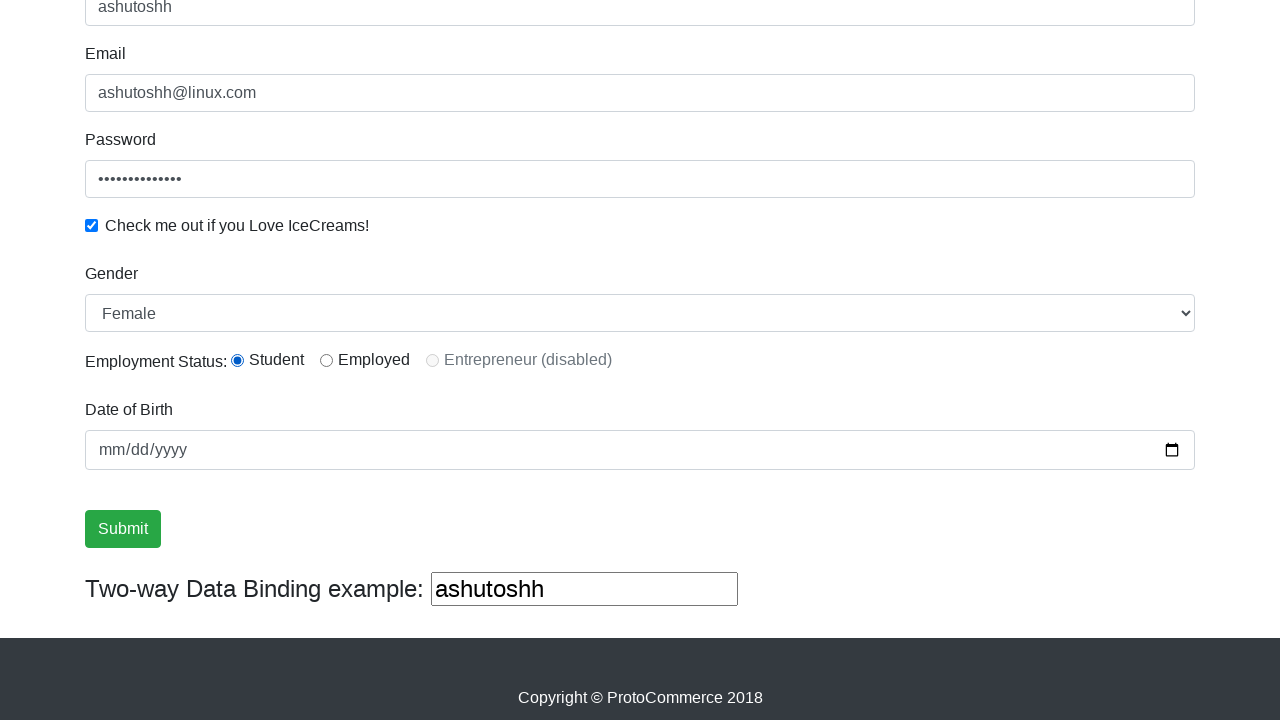

Clicked the submit button to submit the form at (123, 529) on input[type='submit']
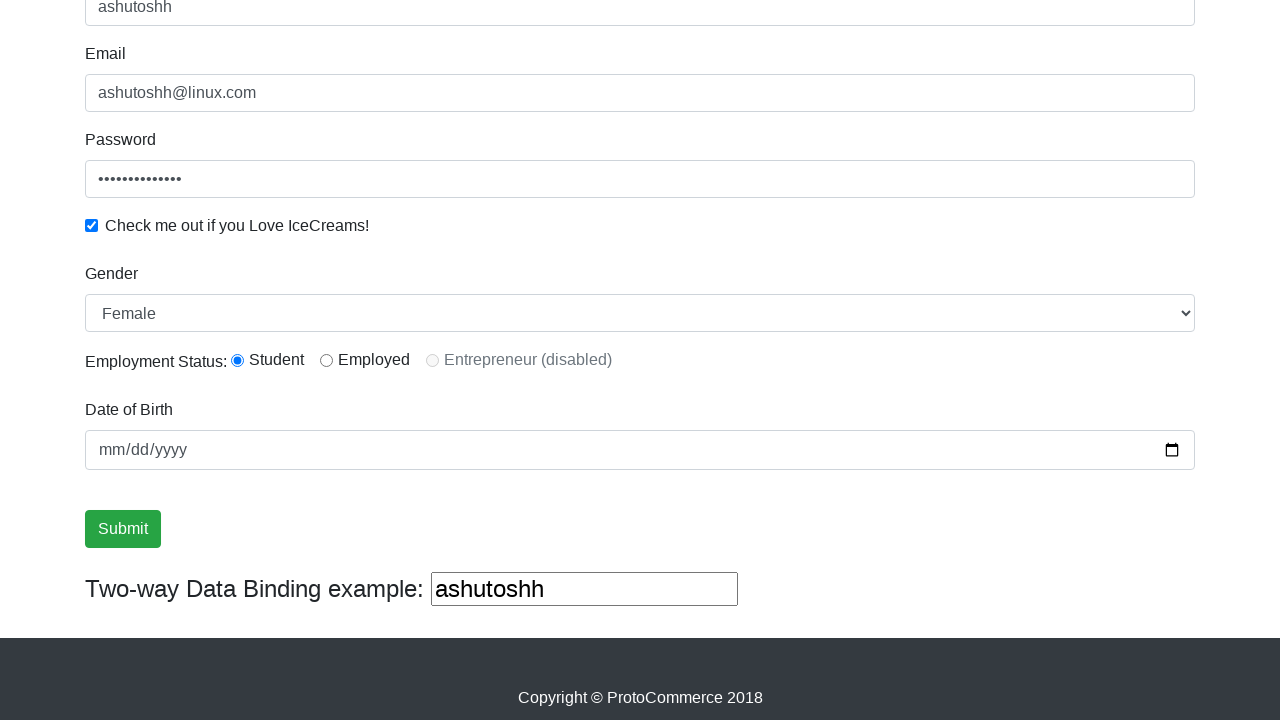

Success message appeared confirming form submission
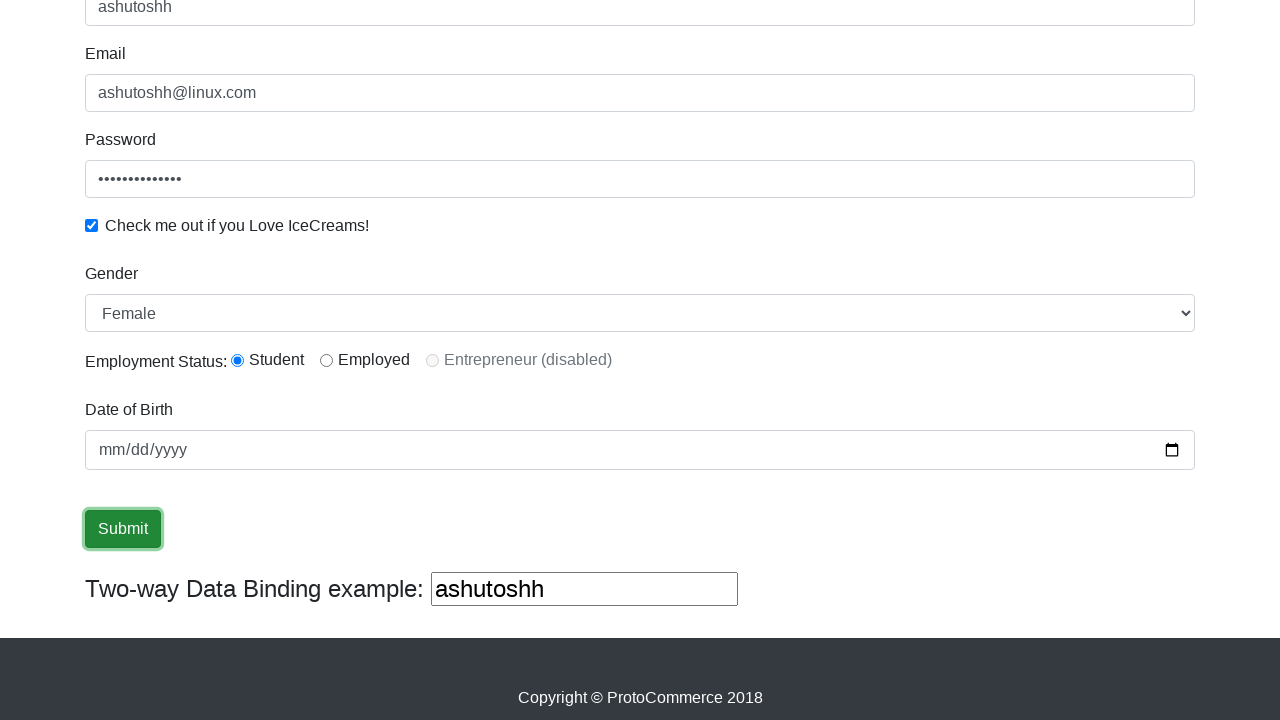

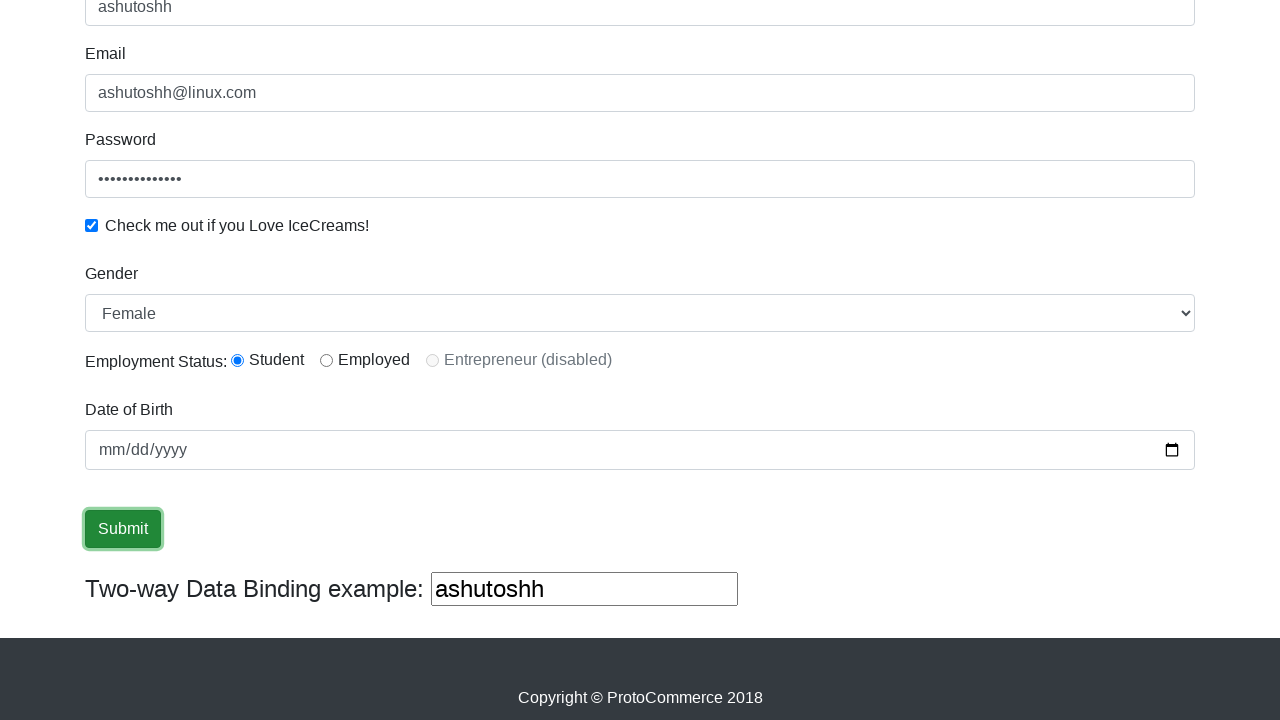